Tests opting out of A/B tests by adding an opt-out cookie after visiting the page, then refreshing to verify the heading changes to indicate no A/B test.

Starting URL: http://the-internet.herokuapp.com/abtest

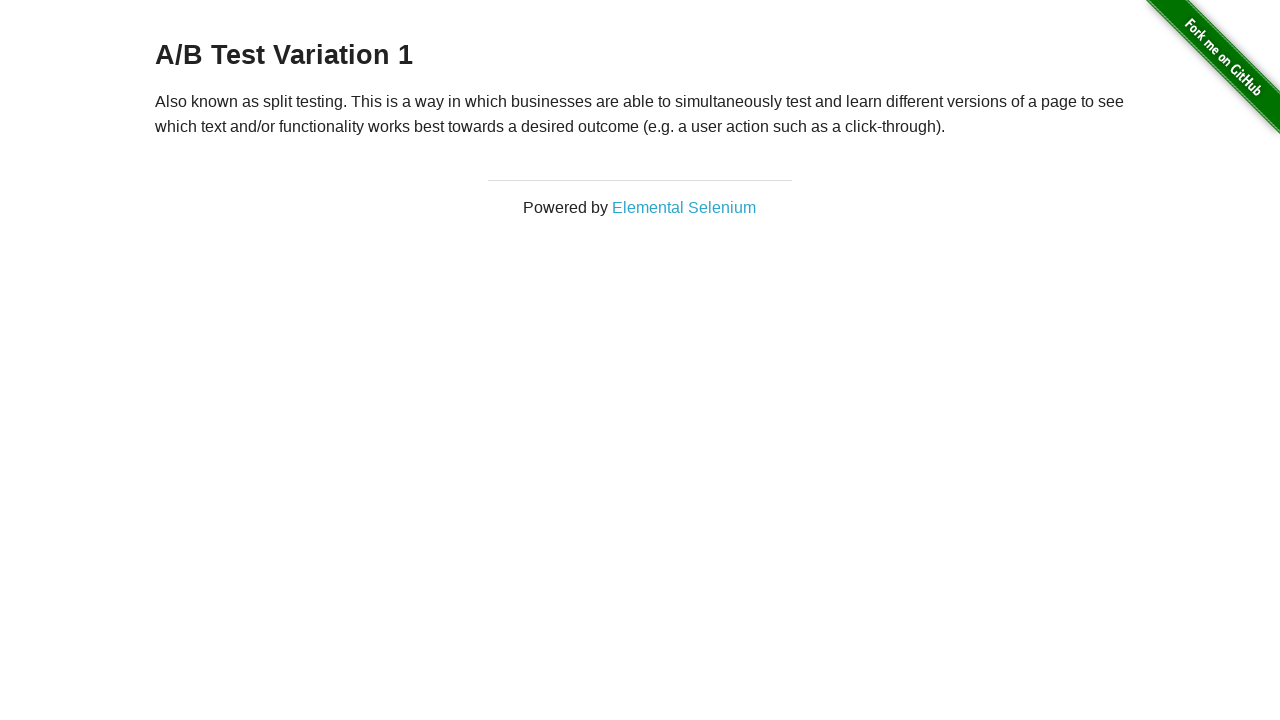

Located the h3 heading element
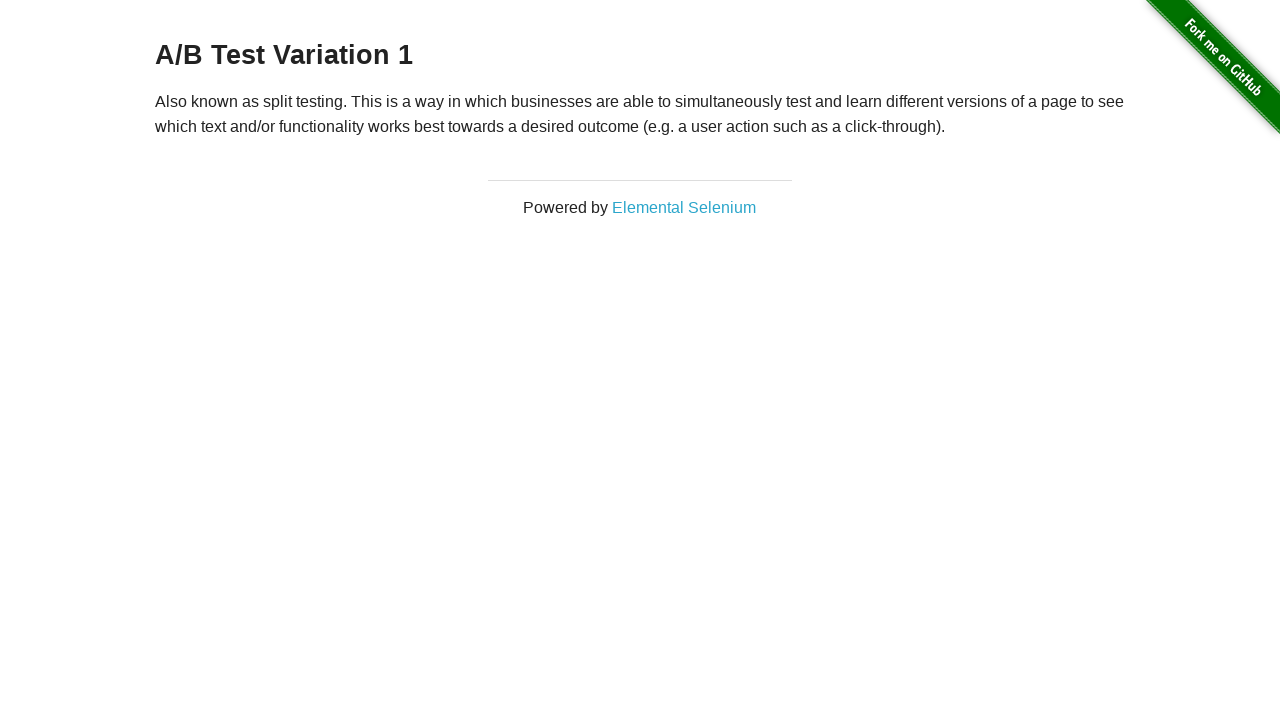

Retrieved heading text content
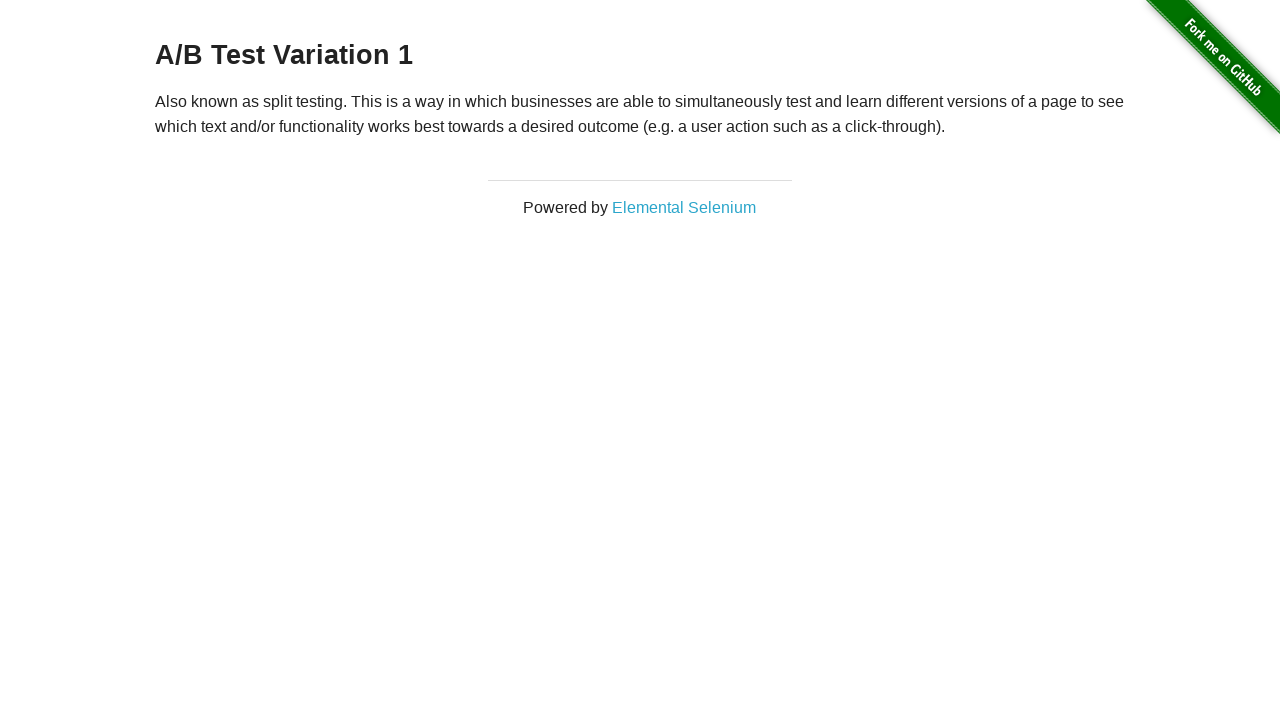

Verified heading starts with 'A/B Test', confirming we are in an A/B test group
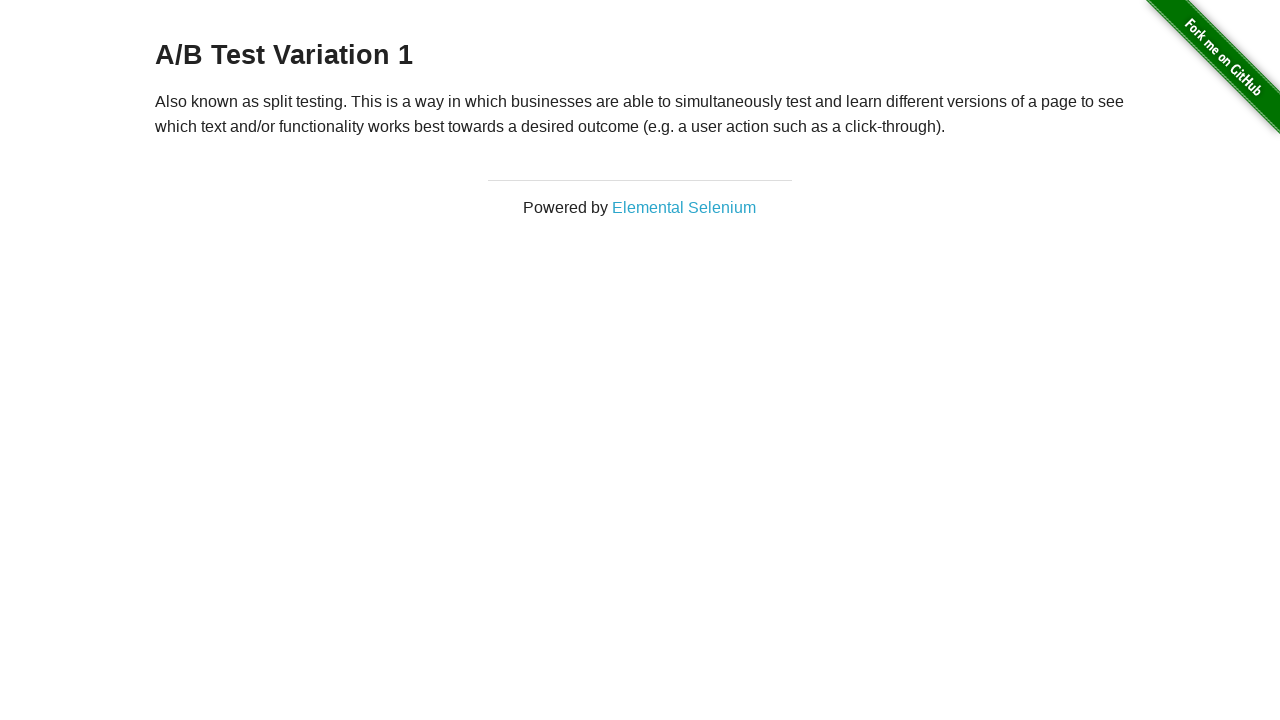

Added optimizelyOptOut cookie with value 'true'
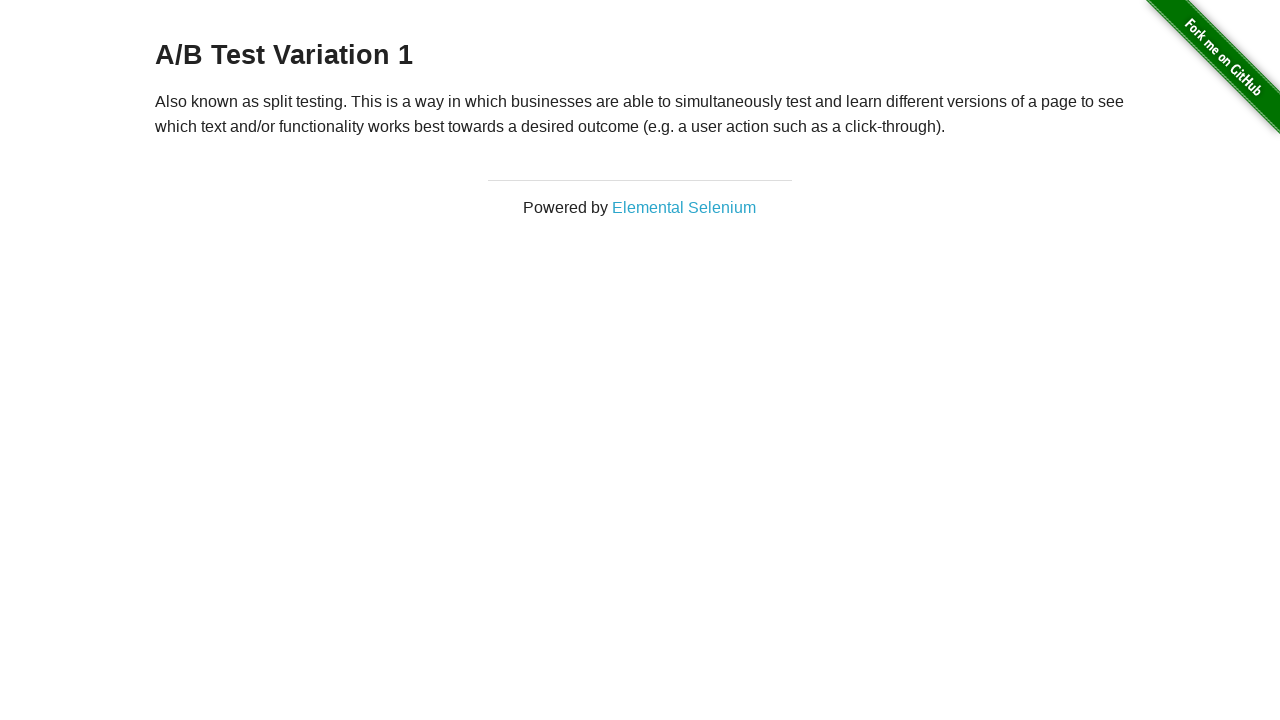

Reloaded the page to apply the opt-out cookie
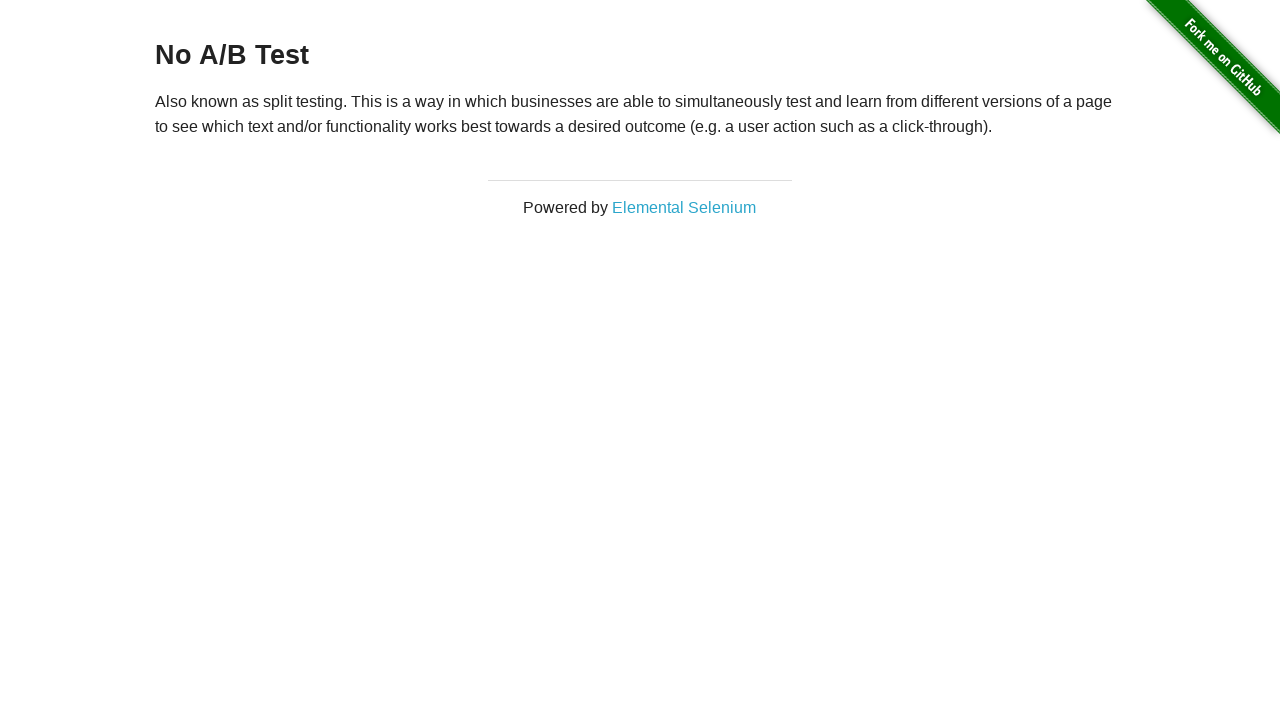

Retrieved heading text content after page reload
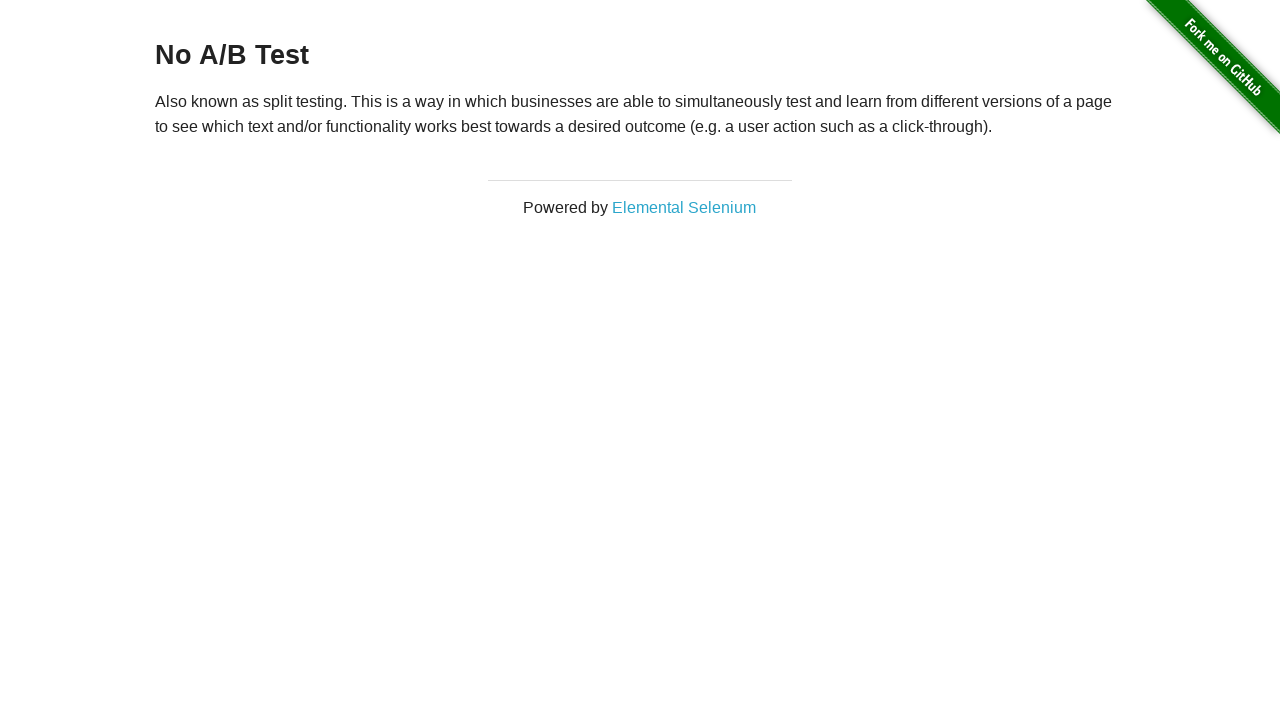

Verified heading starts with 'No A/B Test', confirming opt-out was successful
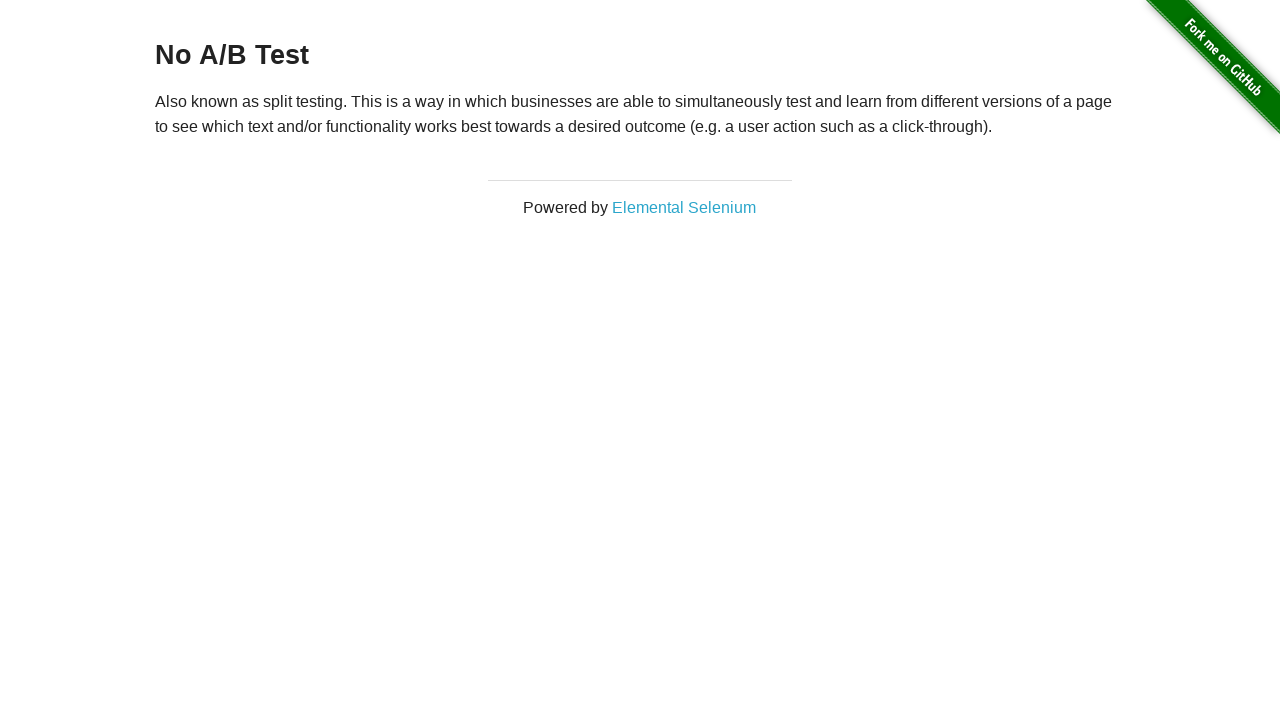

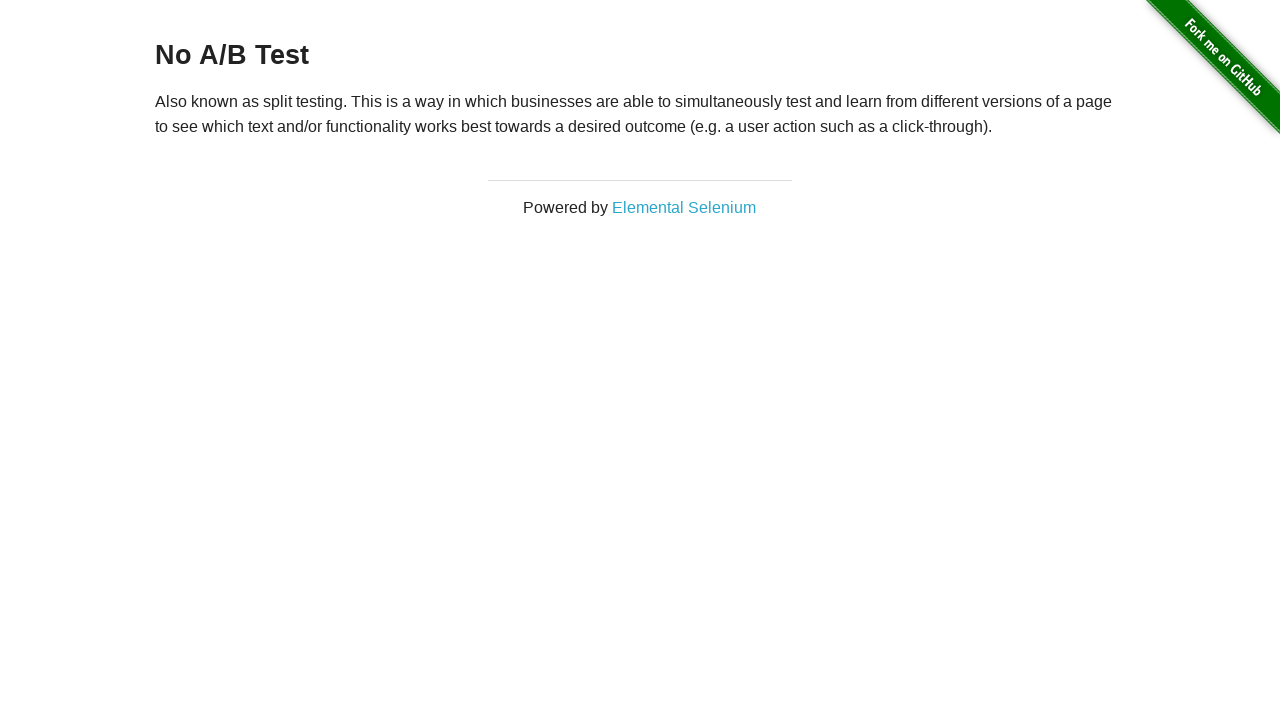